Tests JavaScript confirmation alert handling by clicking a button to trigger an alert dialog, accepting it, and verifying the result message is displayed on the page.

Starting URL: http://the-internet.herokuapp.com/javascript_alerts

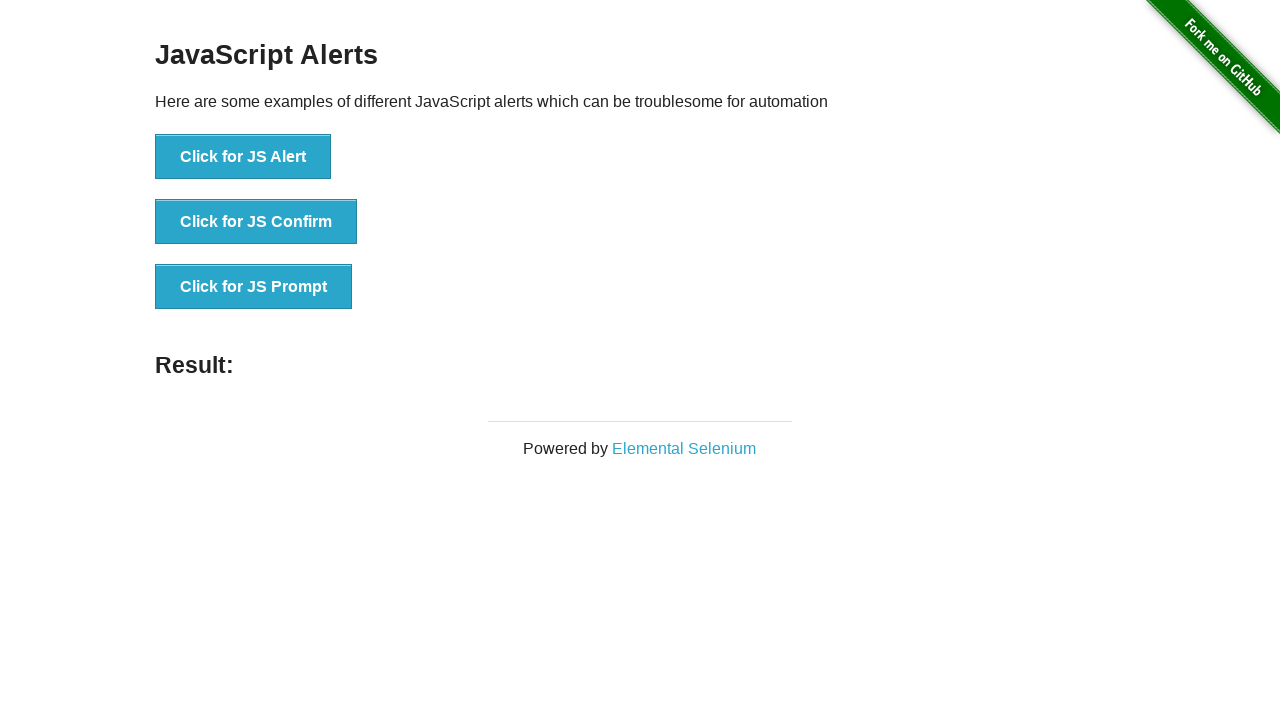

Clicked the second button to trigger JavaScript confirmation alert at (256, 222) on button >> nth=1
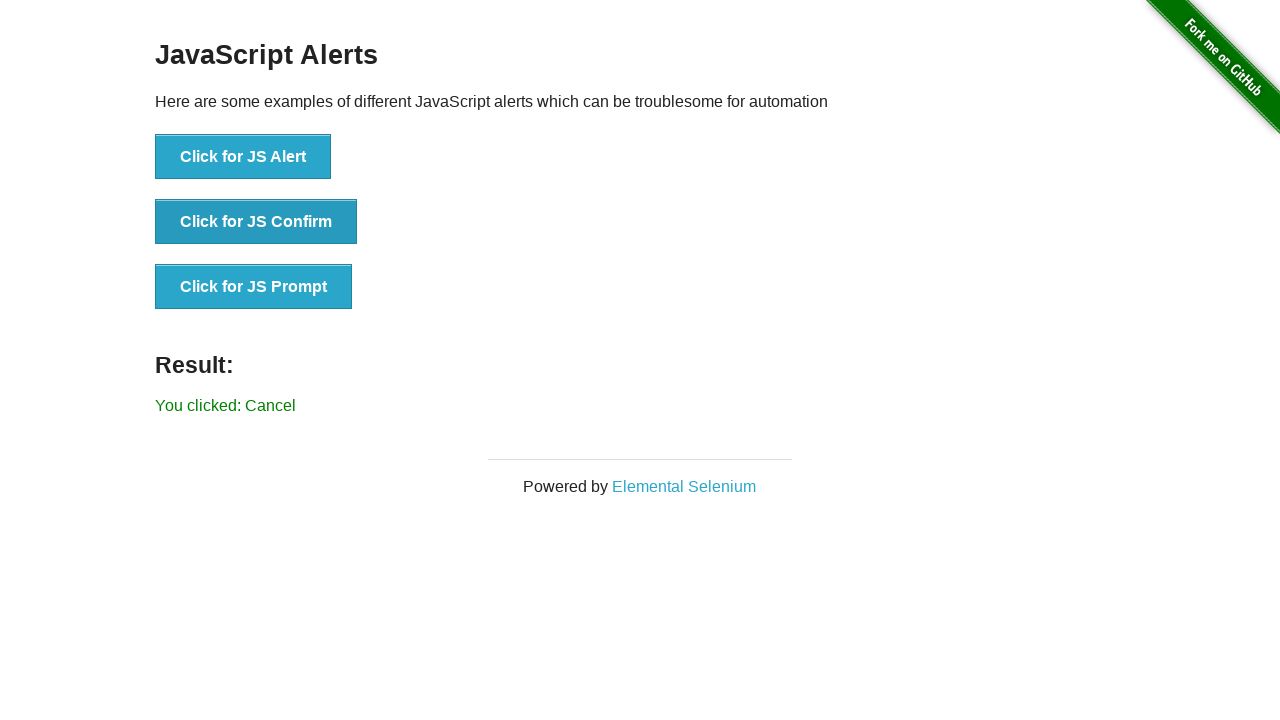

Set up dialog handler to accept confirmation alerts
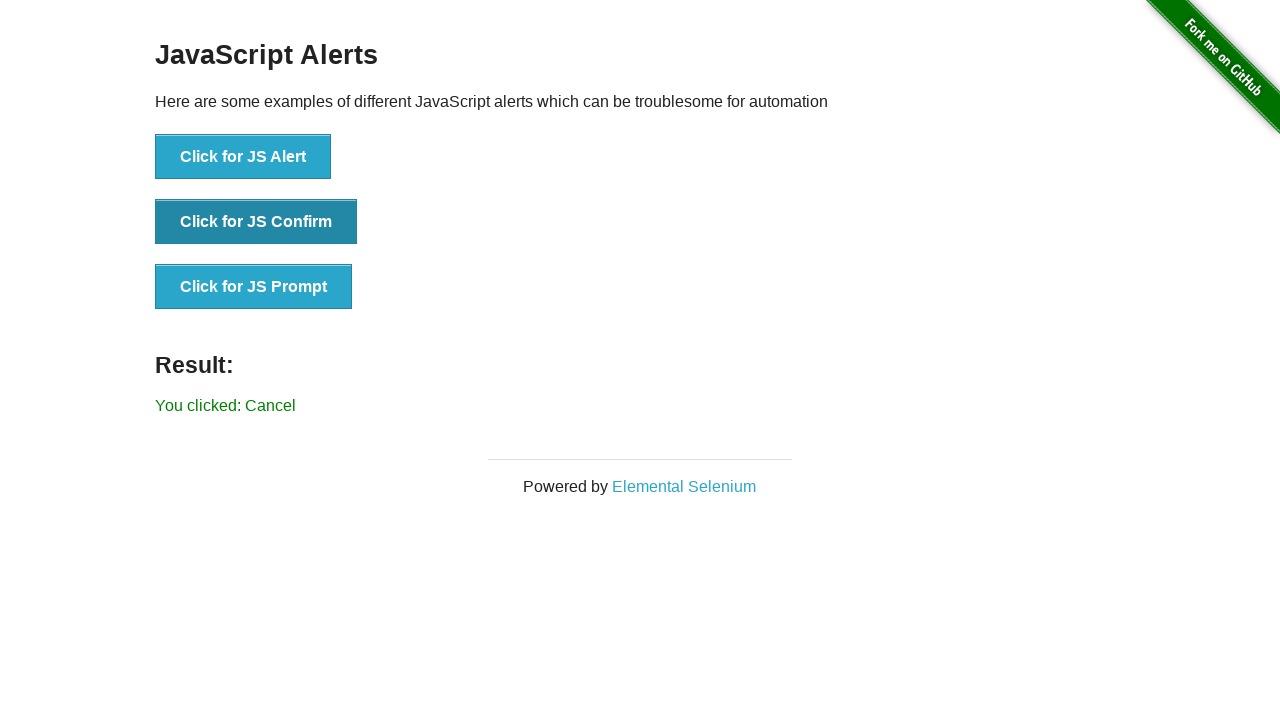

Clicked the second button again to trigger the dialog with handler active at (256, 222) on button >> nth=1
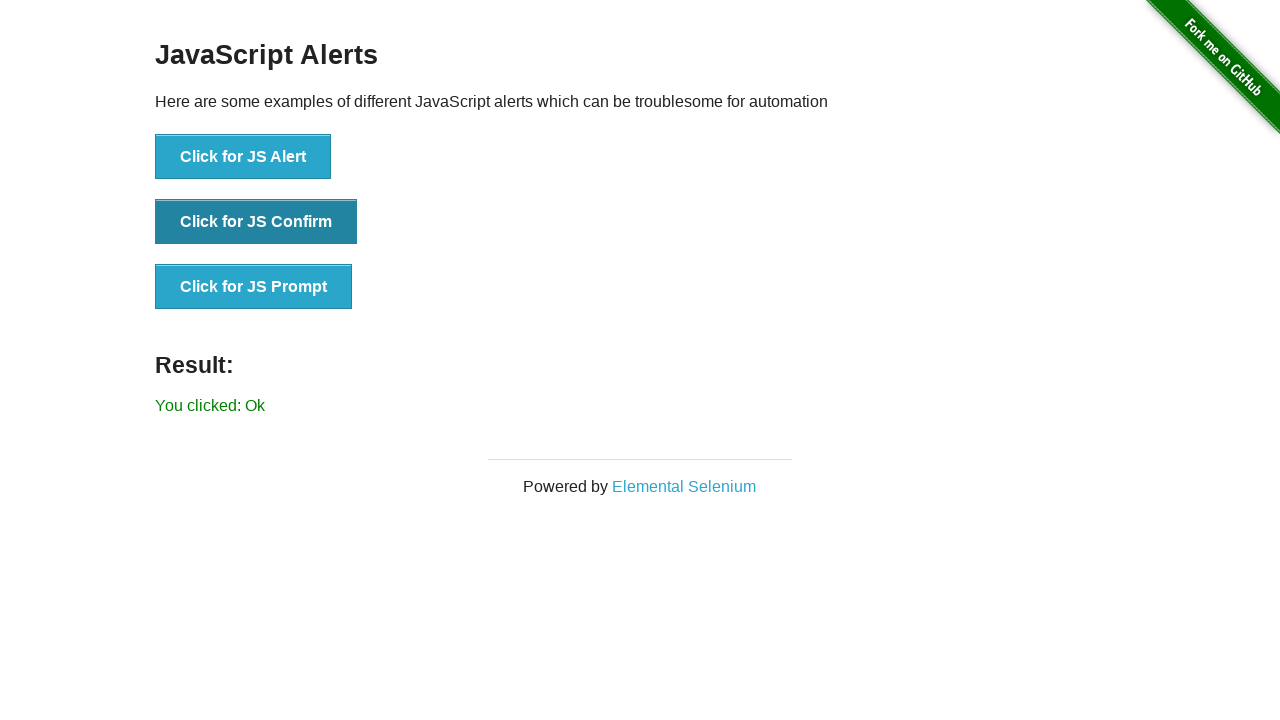

Result message element loaded on the page
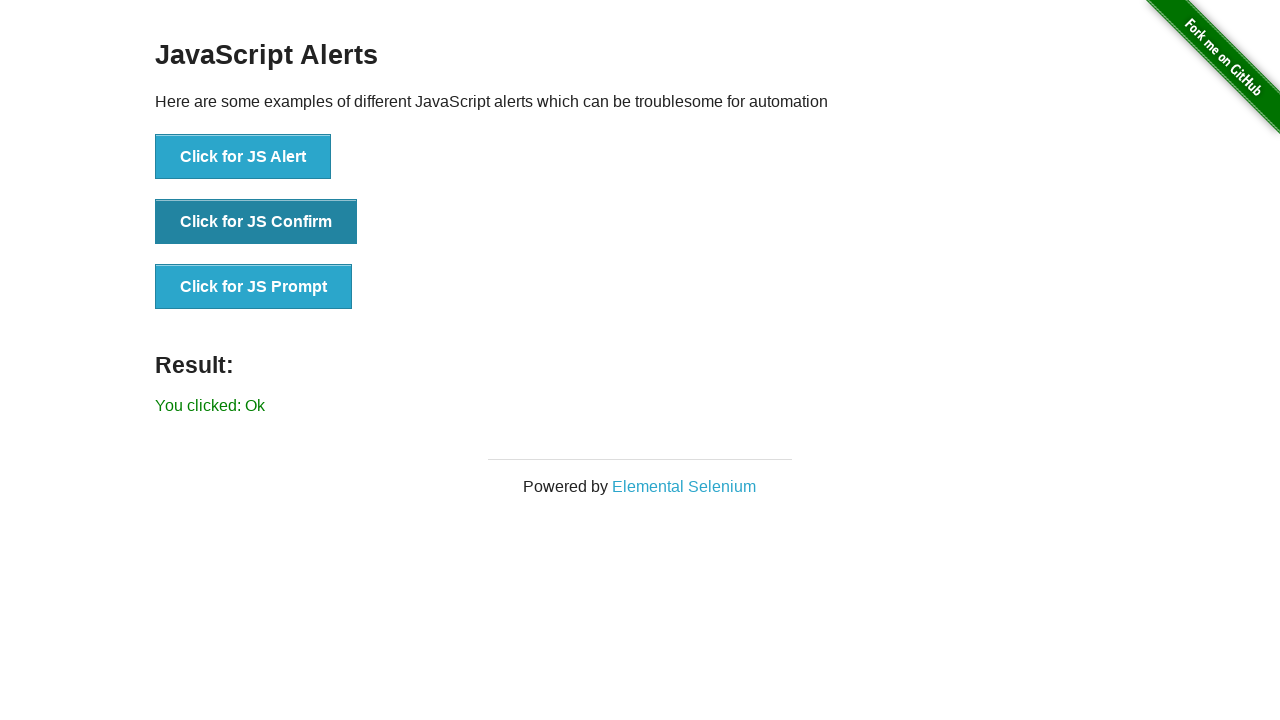

Retrieved result text from the page
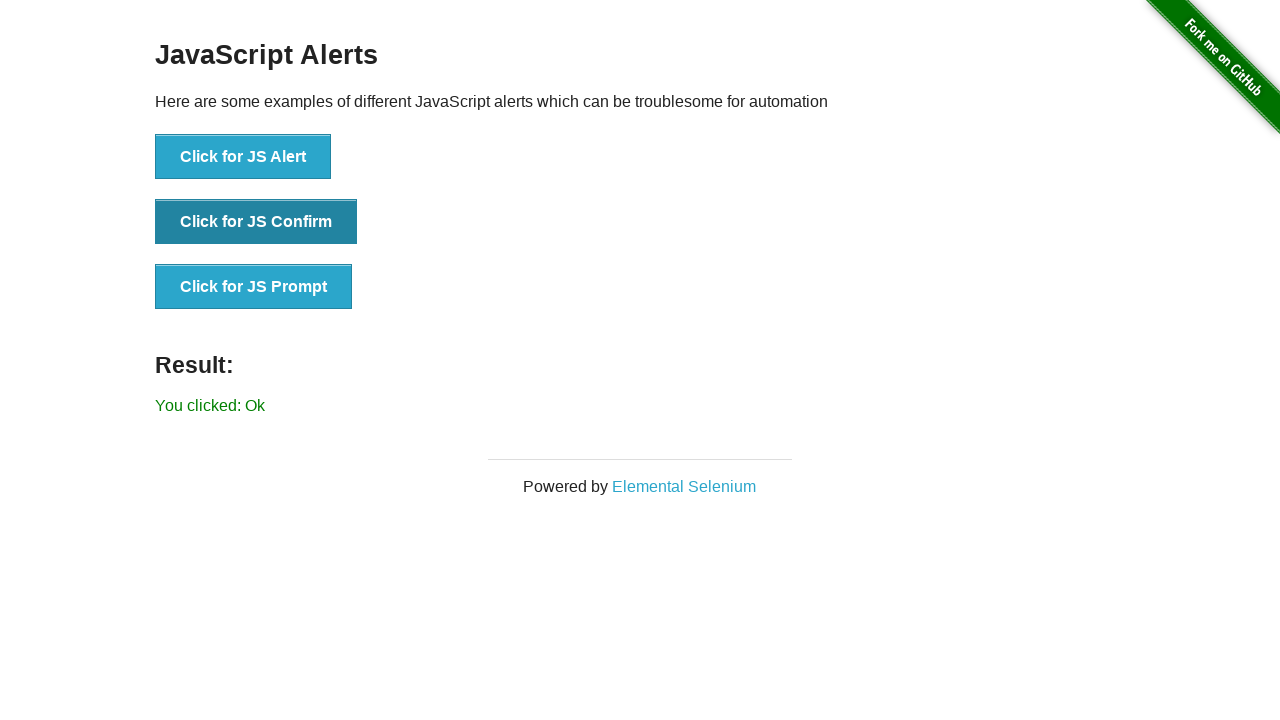

Verified result text matches expected 'You clicked: Ok'
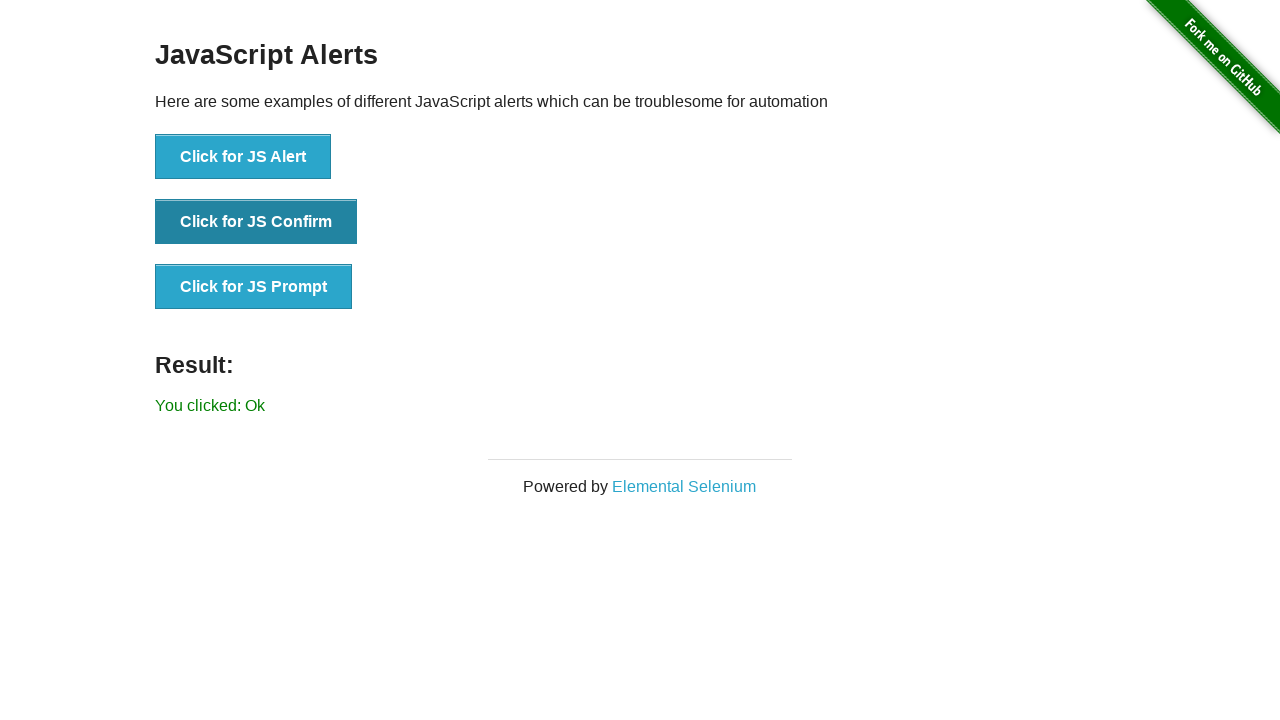

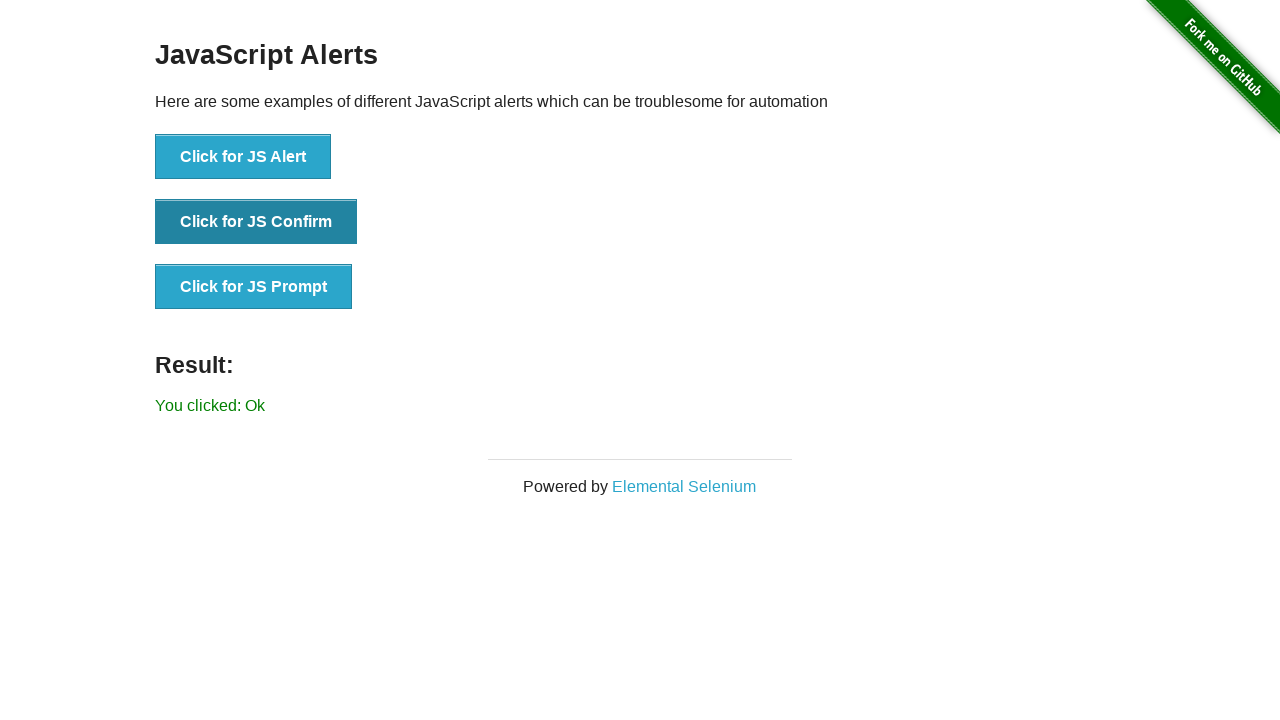